Navigates to the nopCommerce demo site and verifies that anchor link elements are present on the page

Starting URL: https://demo.nopcommerce.com/

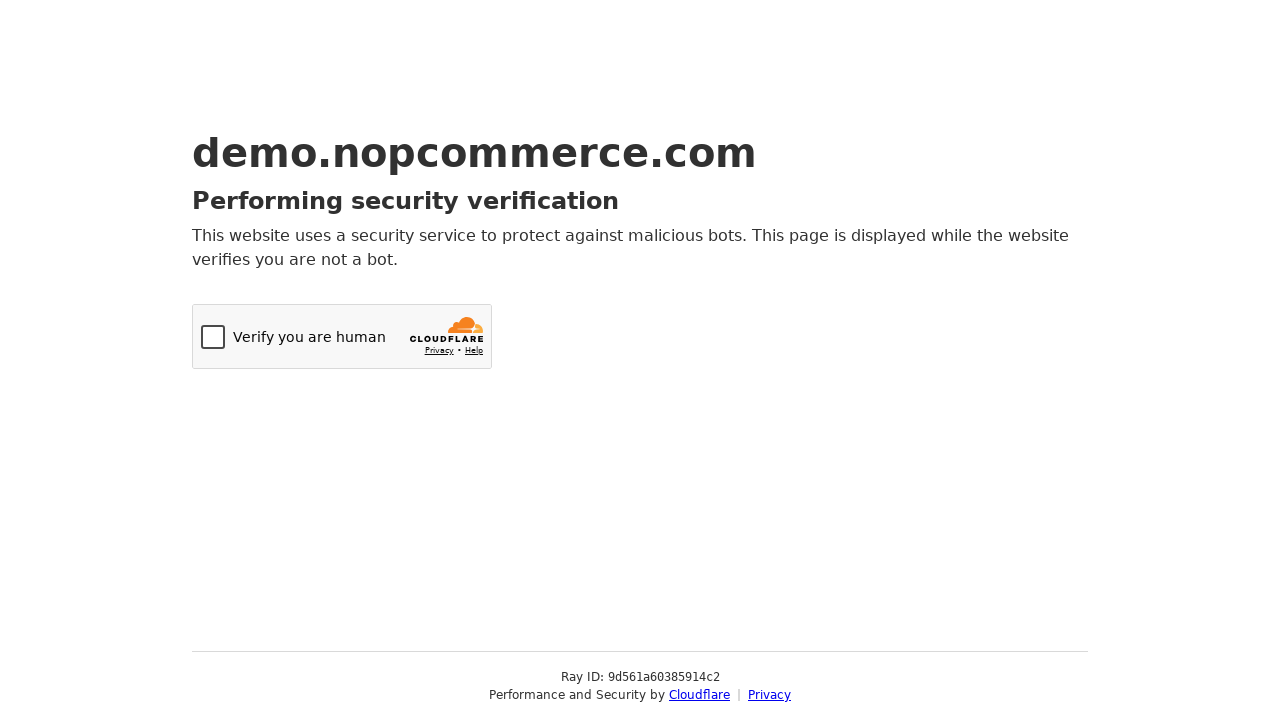

Navigated to nopCommerce demo site
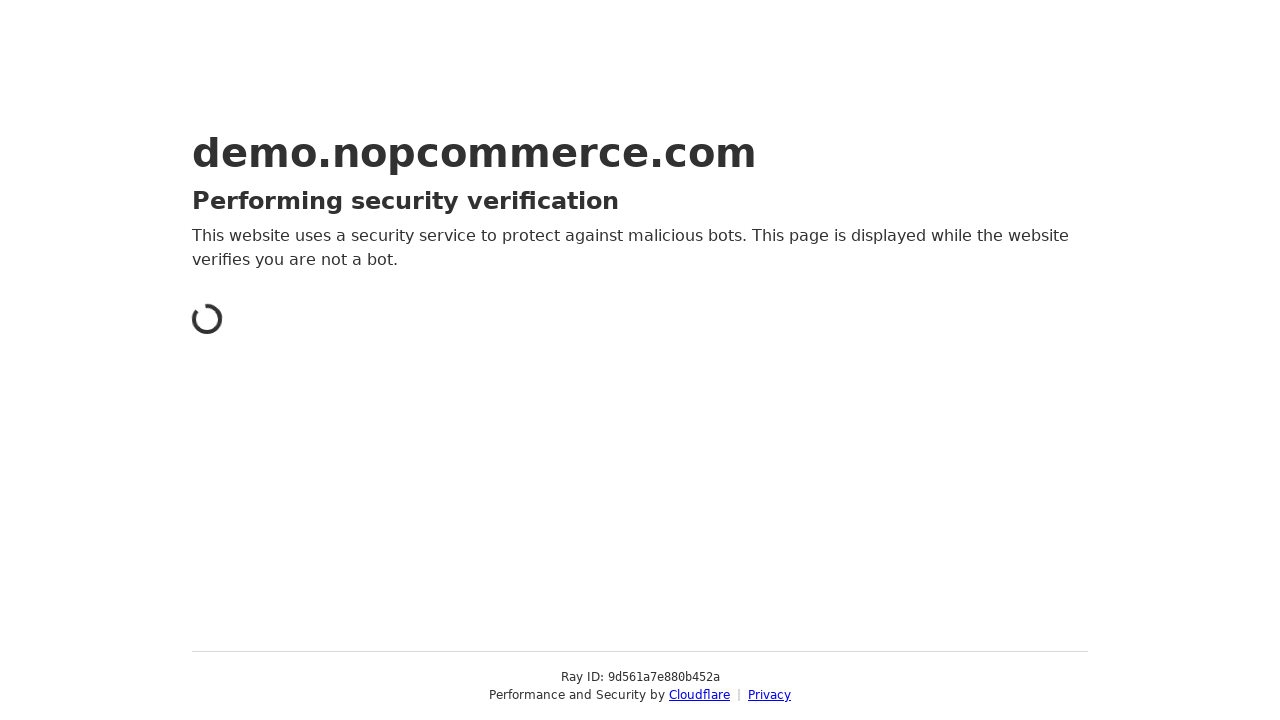

Waited for anchor link elements to load on page
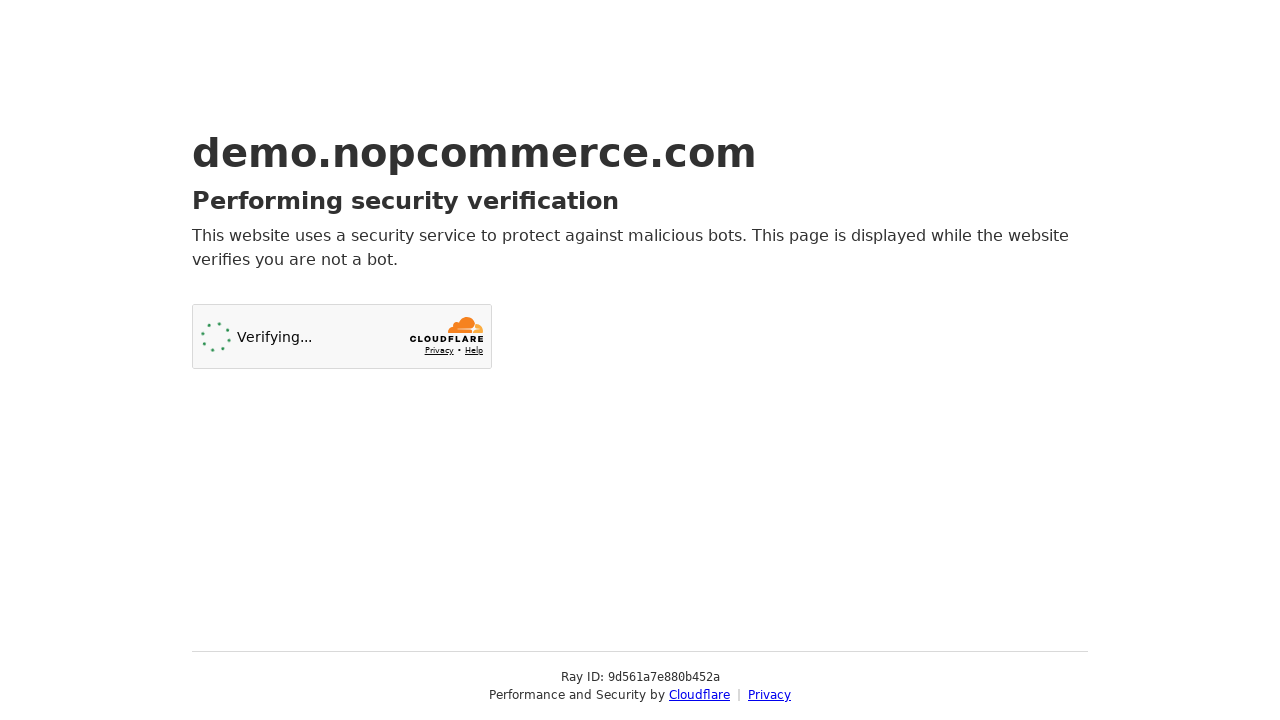

Located all anchor link elements on page
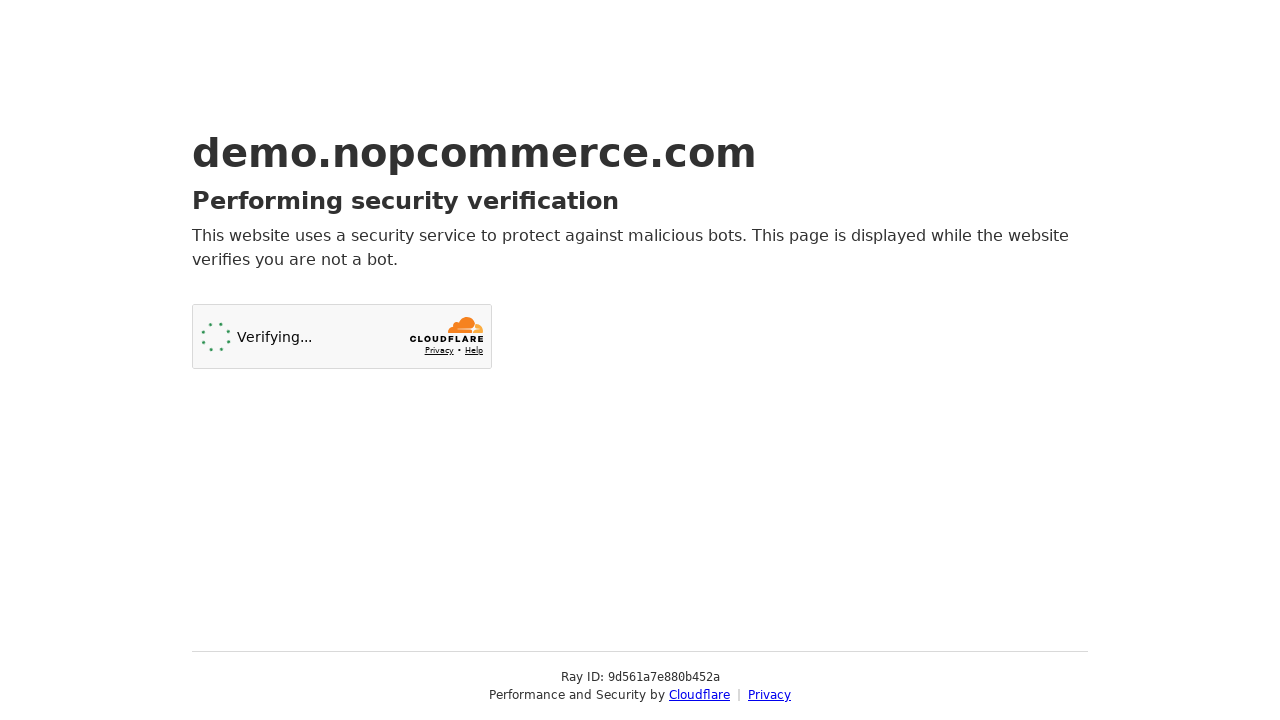

Verified that multiple anchor link elements are present on the page
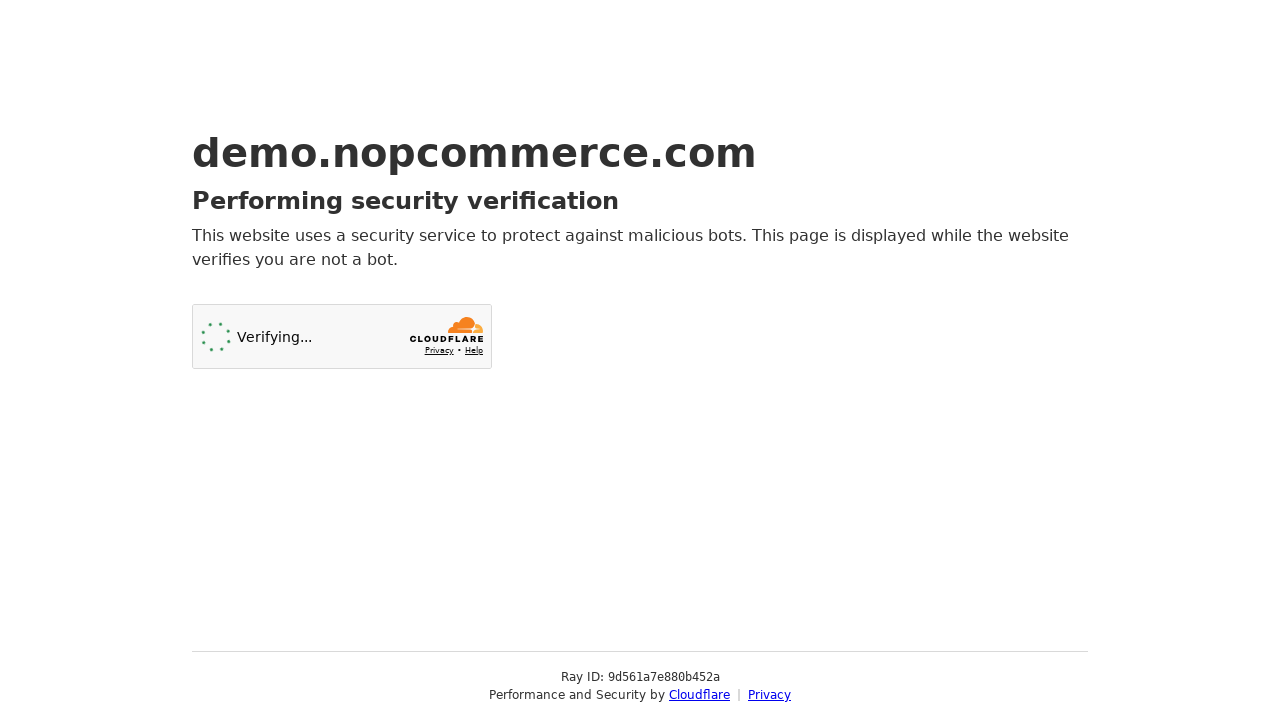

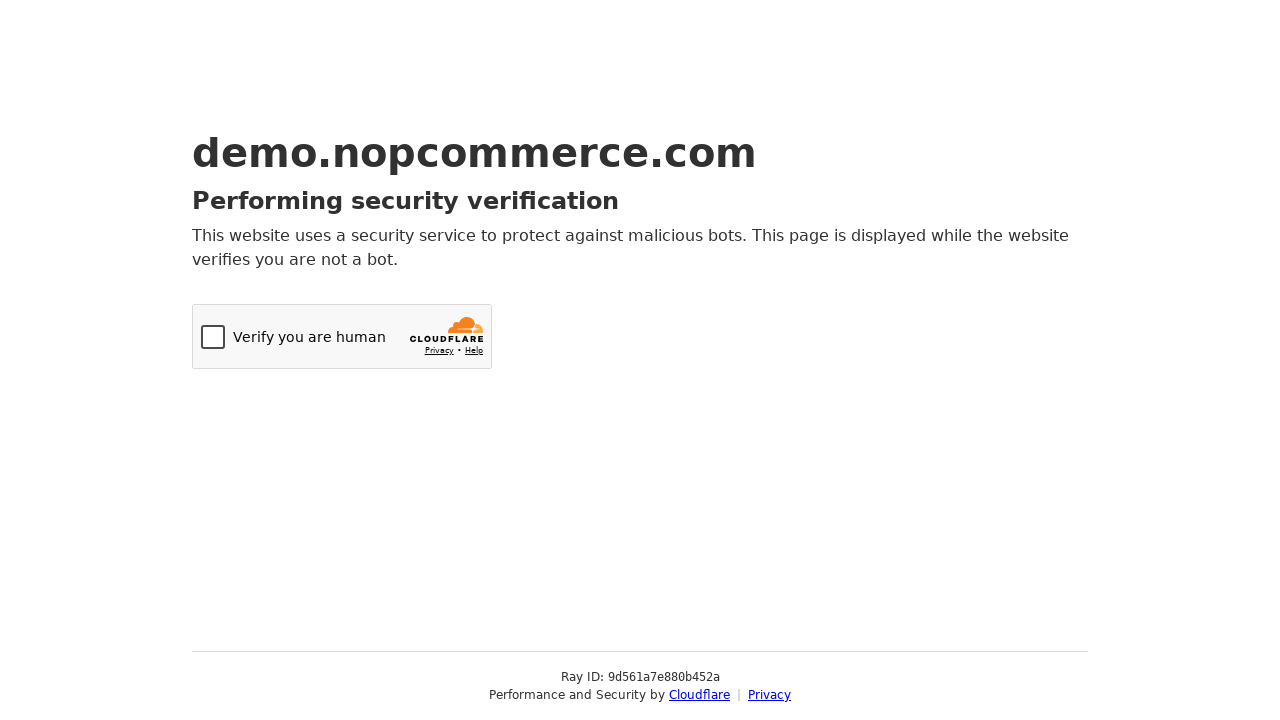